Tests scrolling to an element using JavaScript executor functionality

Starting URL: https://demo.automationtesting.in/Register.html

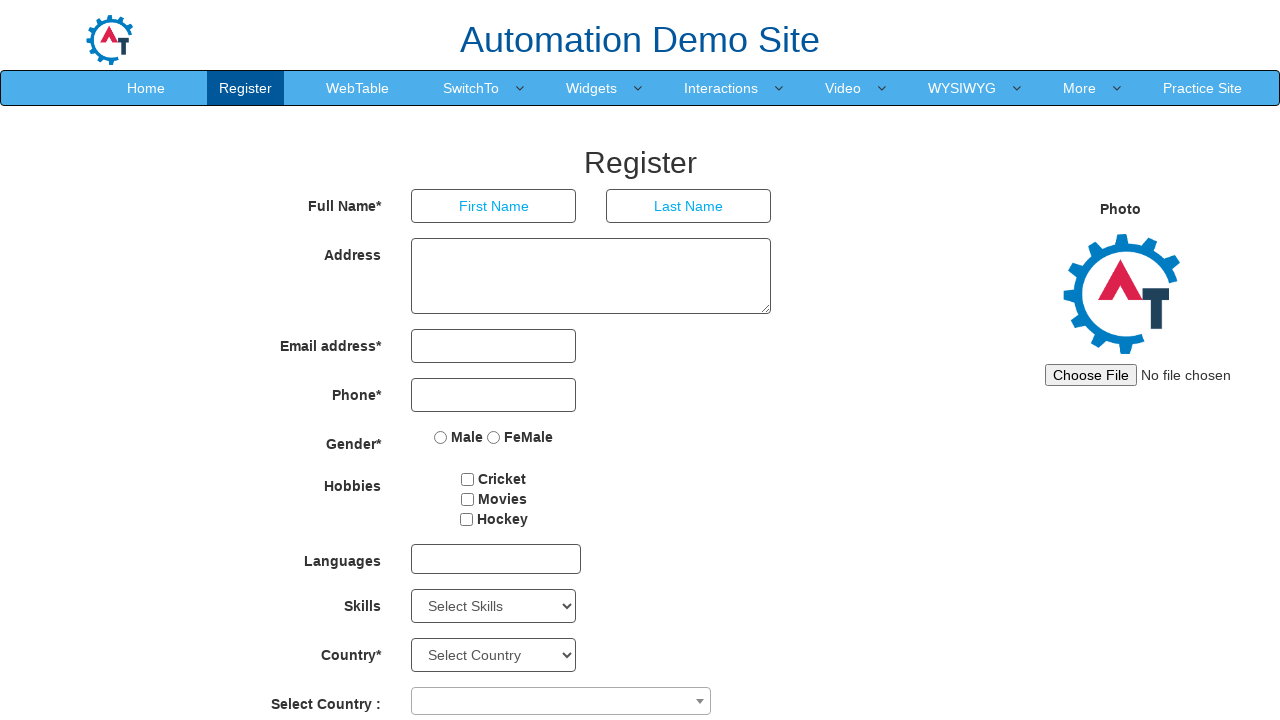

Waited for second password field to be present on the page
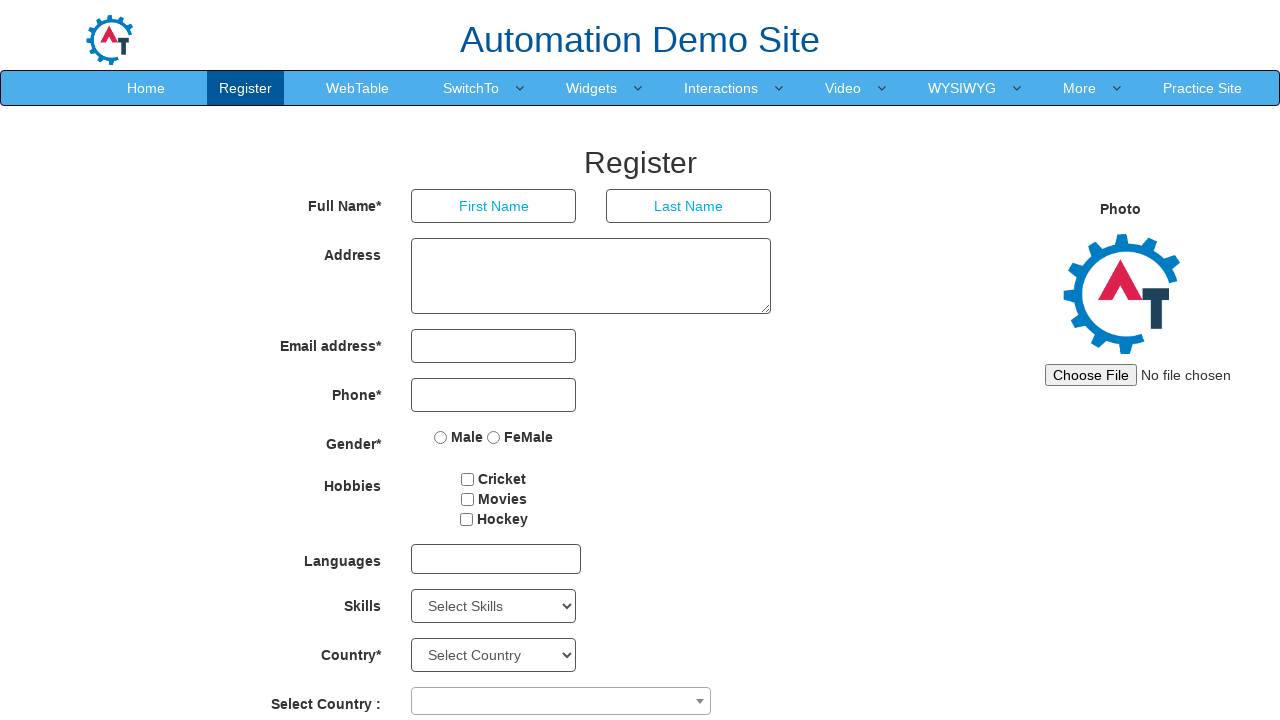

Located the submit button element
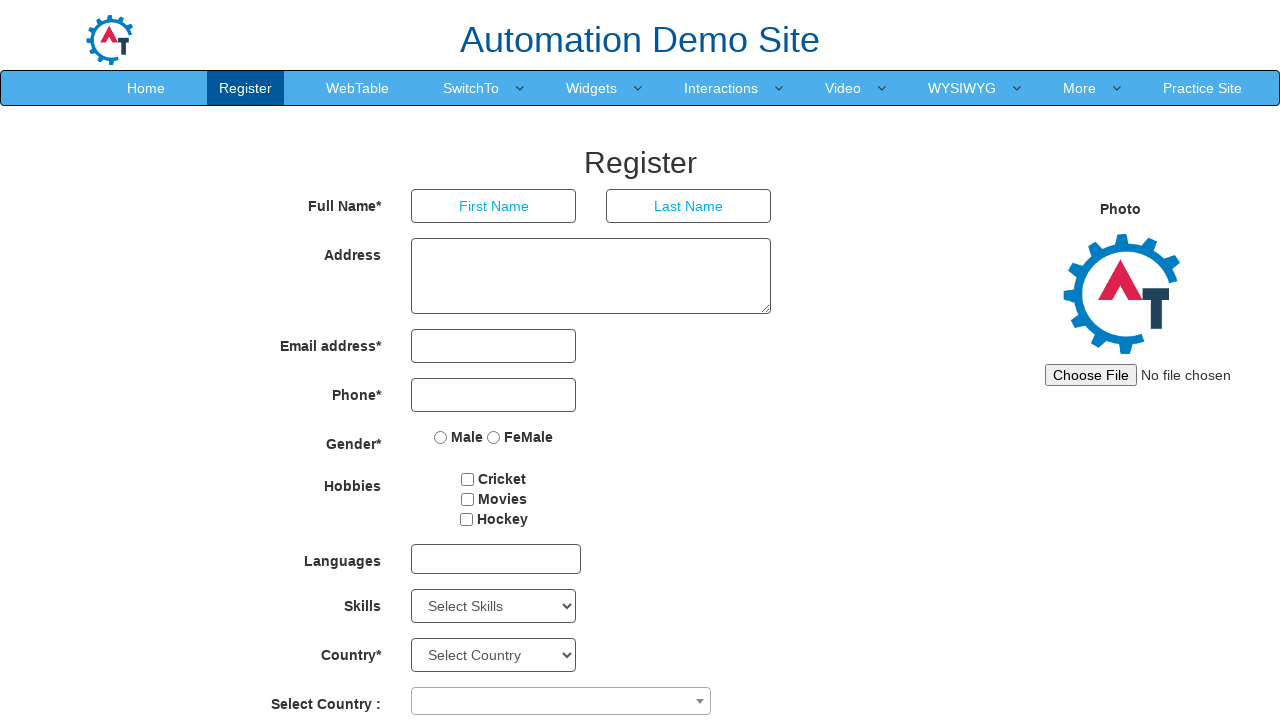

Scrolled to submit button using JavaScript executor functionality
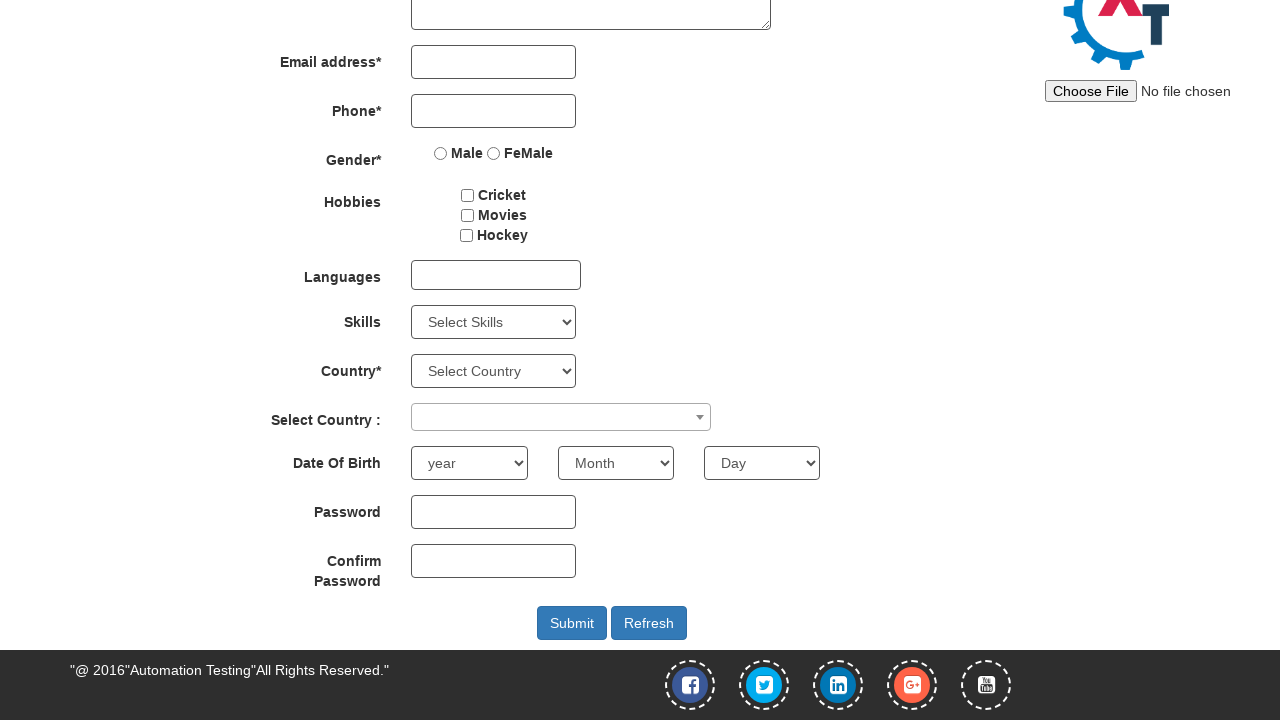

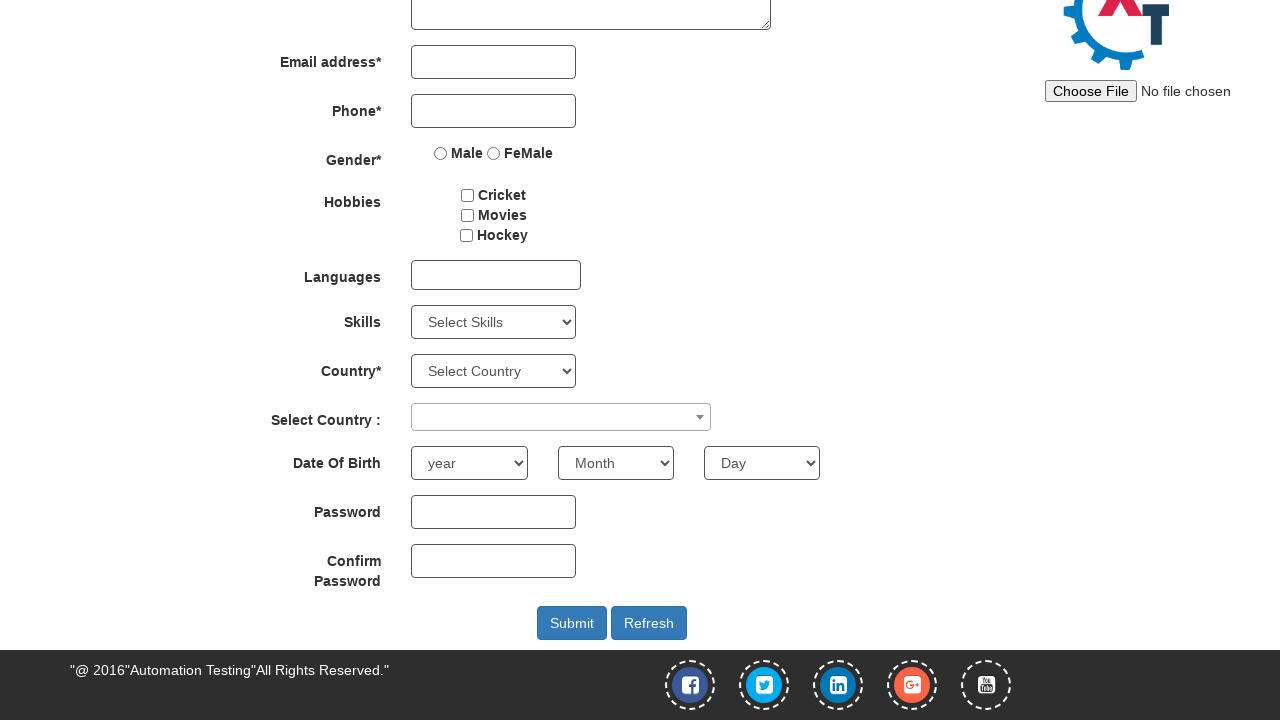